Tests click and release functionality by clicking on an element that navigates to a result page

Starting URL: https://www.selenium.dev/selenium/web/mouse_interaction.html

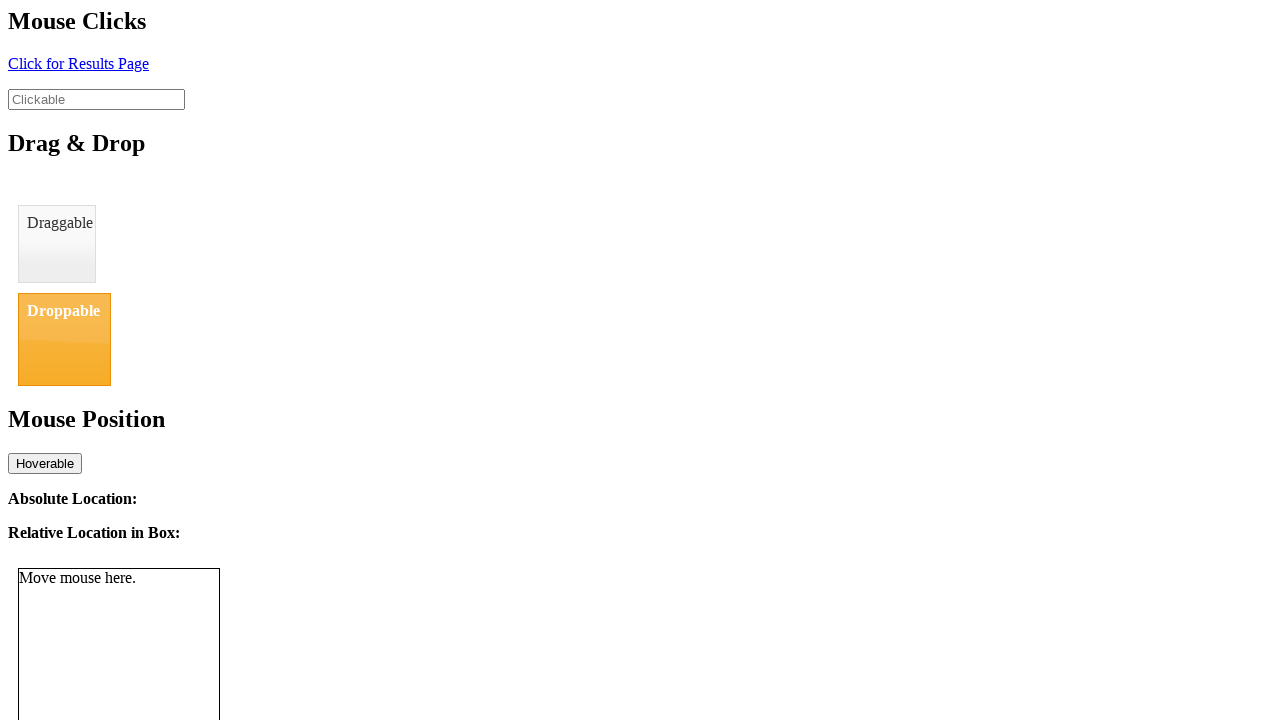

Clicked on the click element at (78, 63) on #click
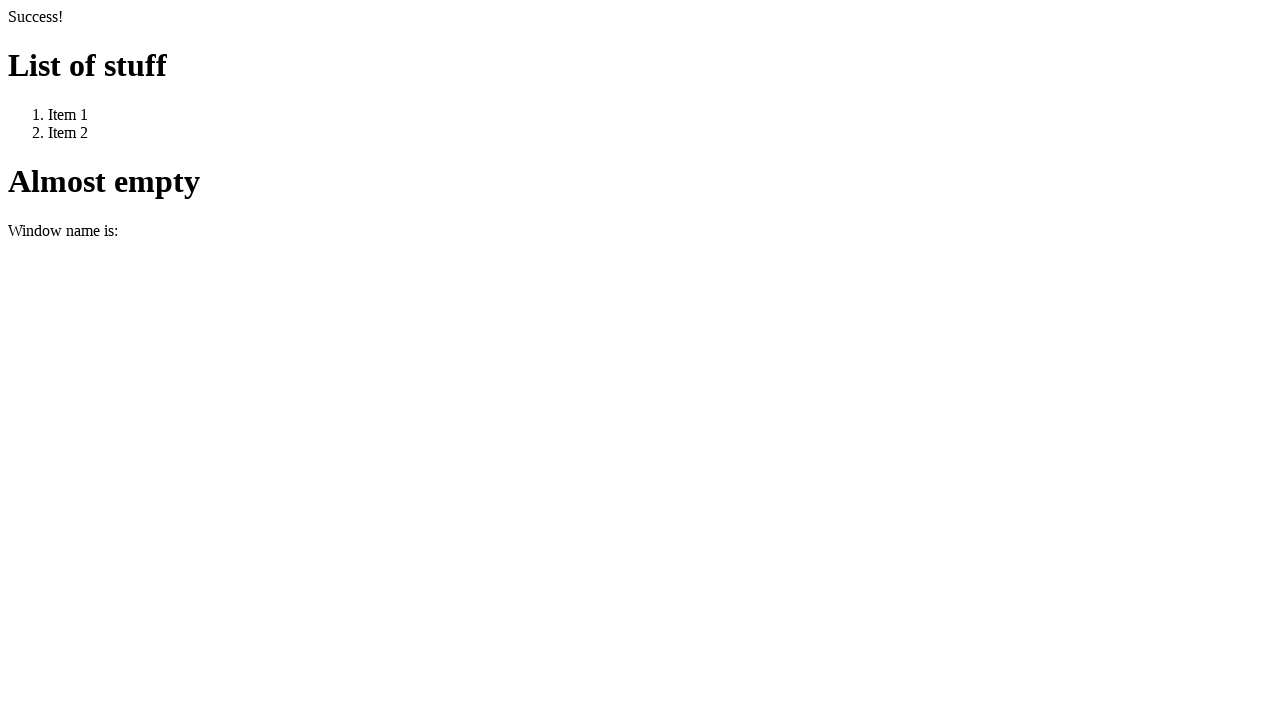

Navigated to result page
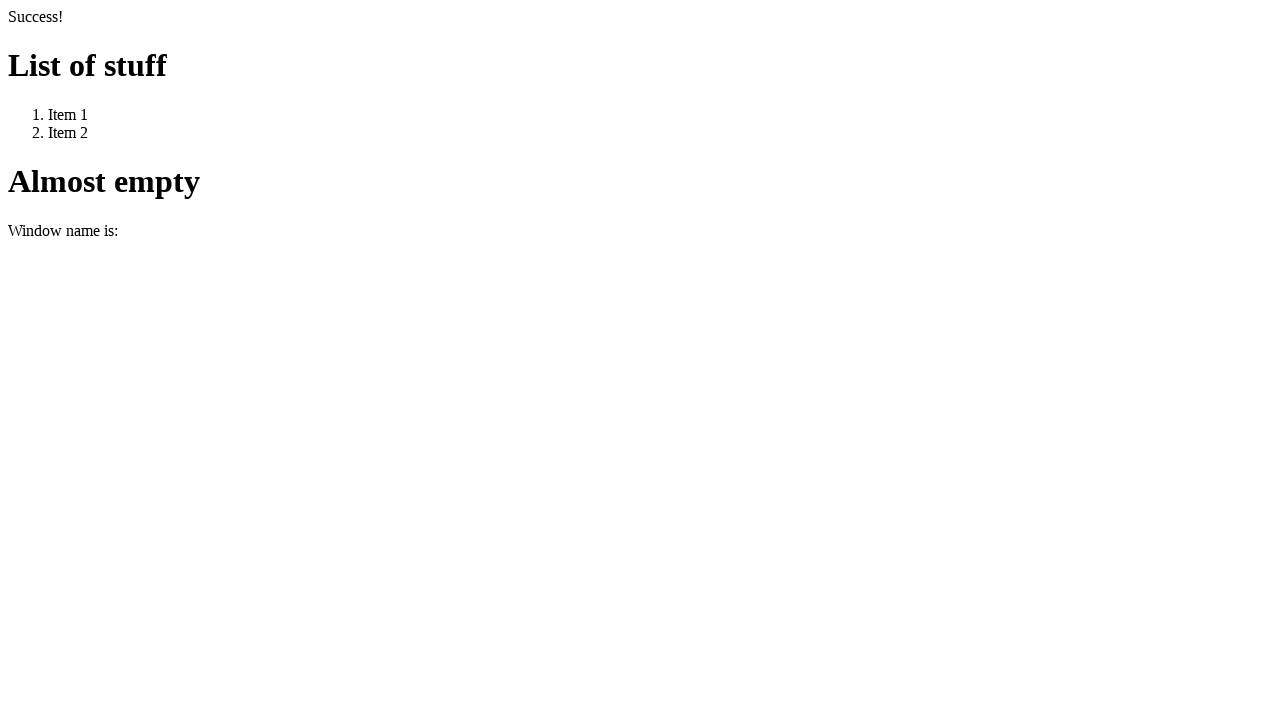

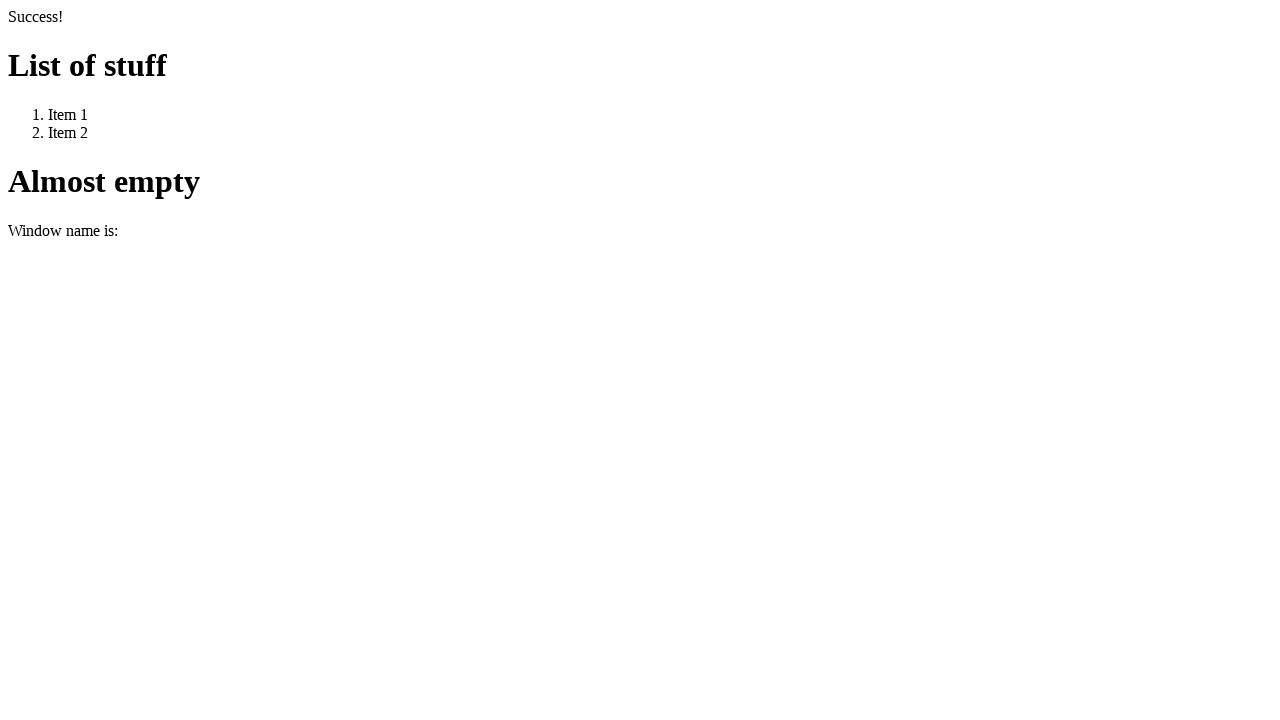